Navigates to the OrangeHRM demo site and verifies the page loads successfully by waiting for the page content to be available.

Starting URL: https://opensource-demo.orangehrmlive.com/

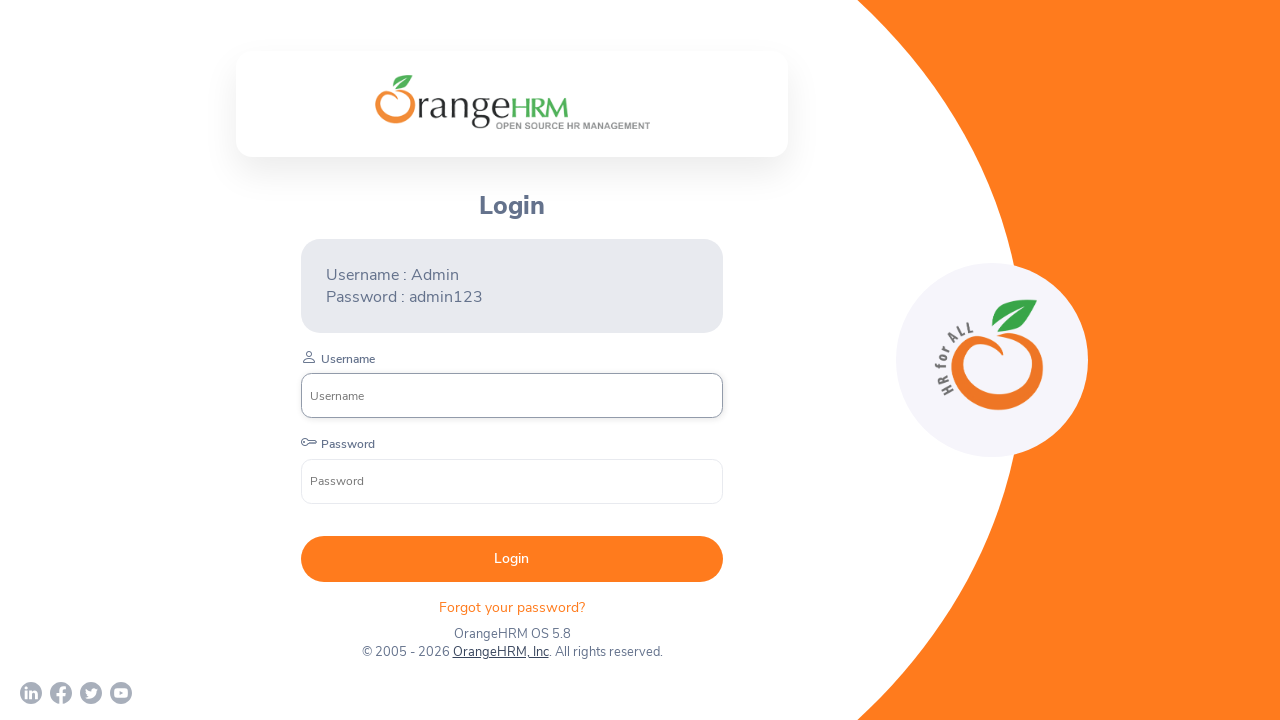

Navigated to OrangeHRM demo site
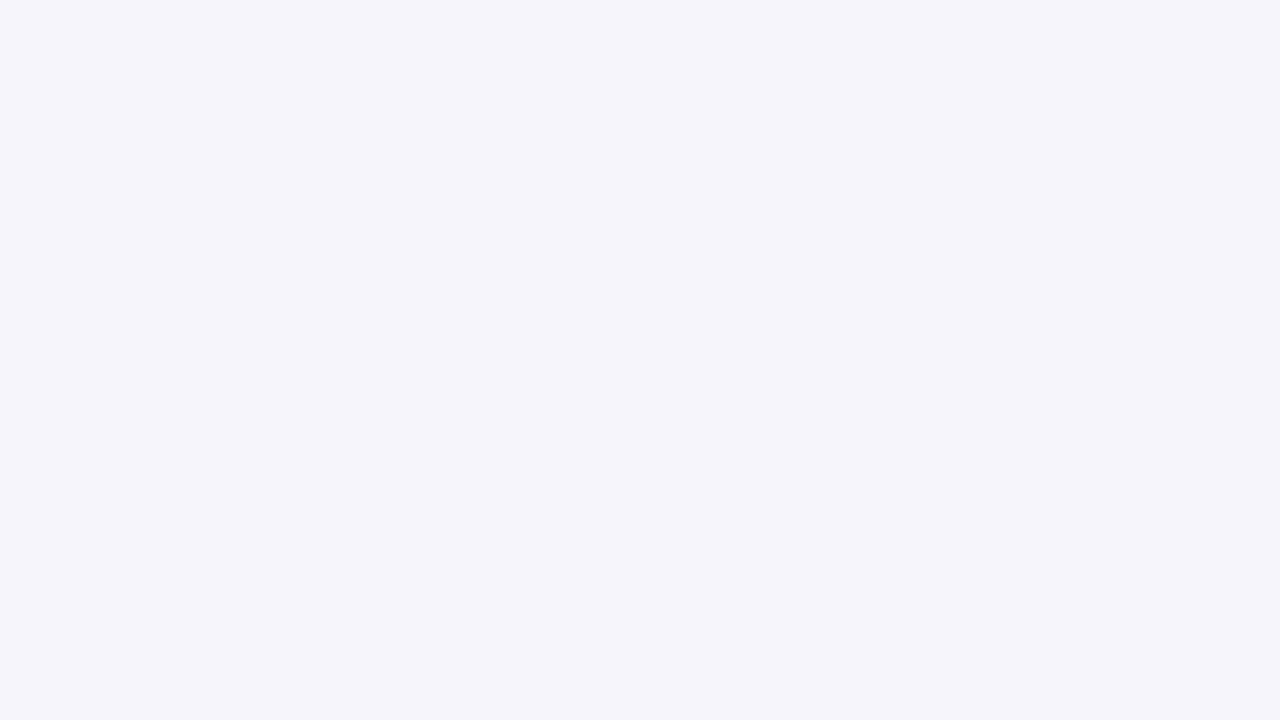

Username input field became visible, page loaded successfully
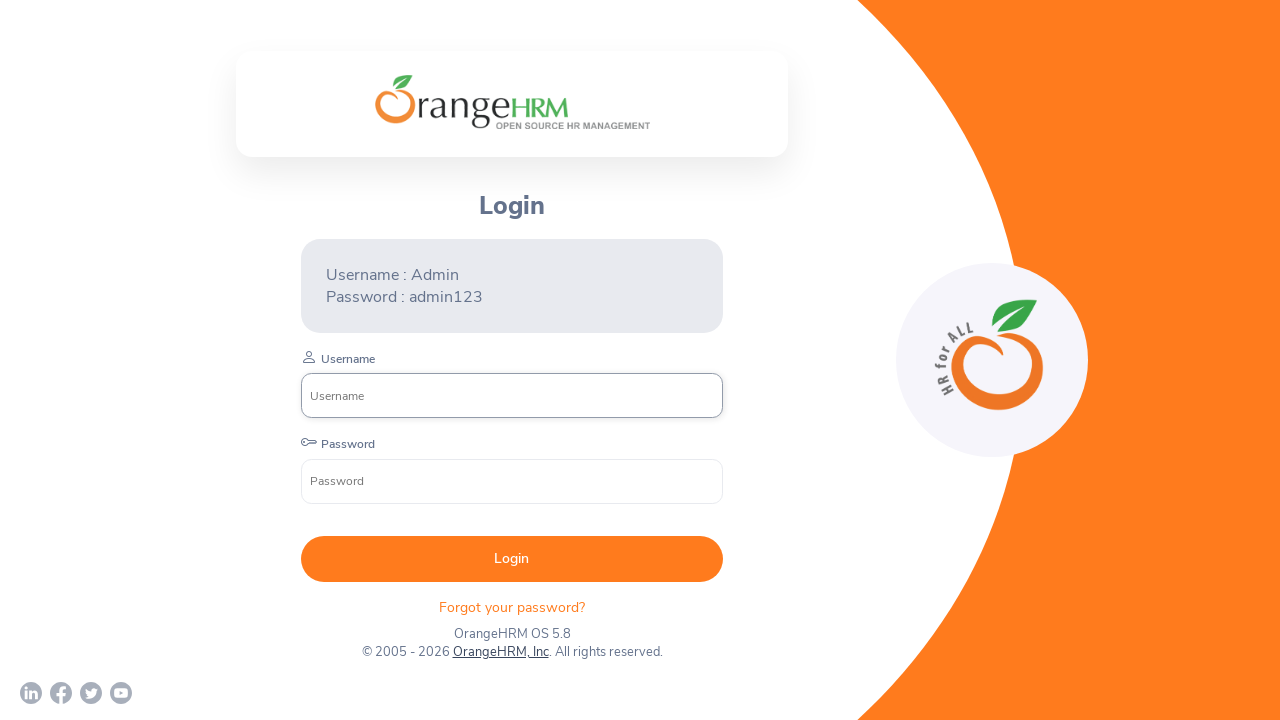

Verified page title contains 'OrangeHRM'
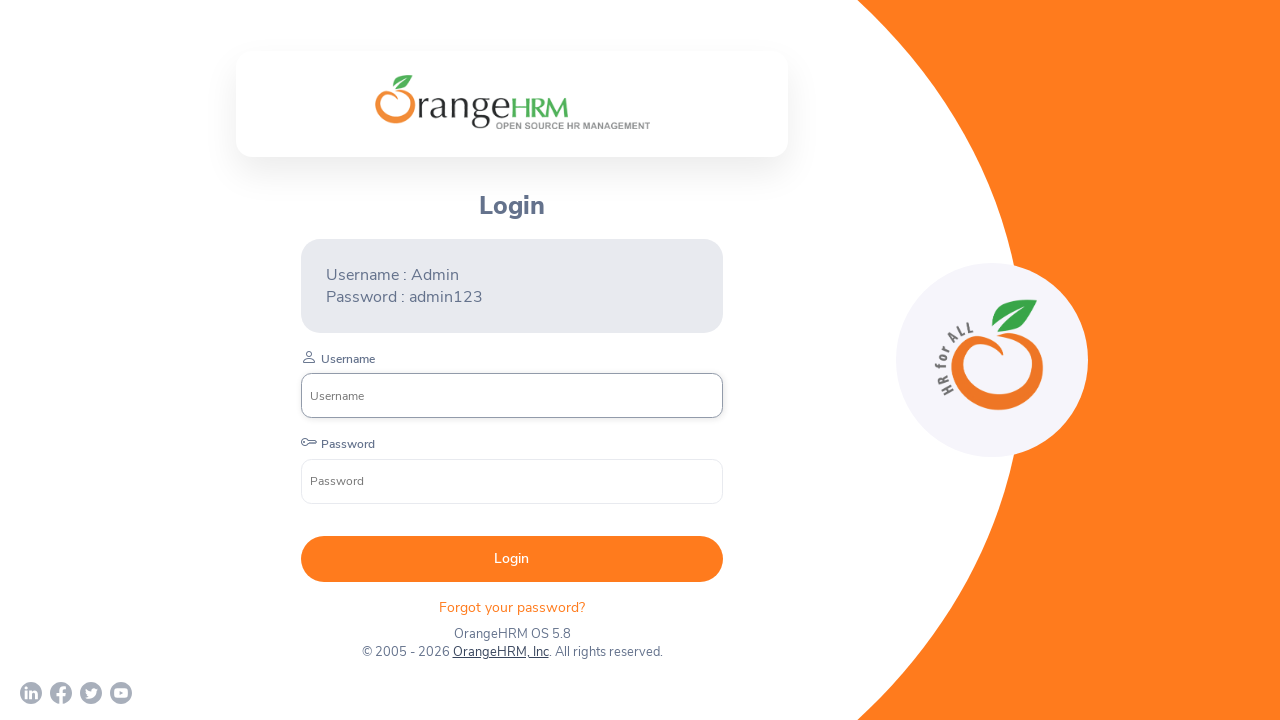

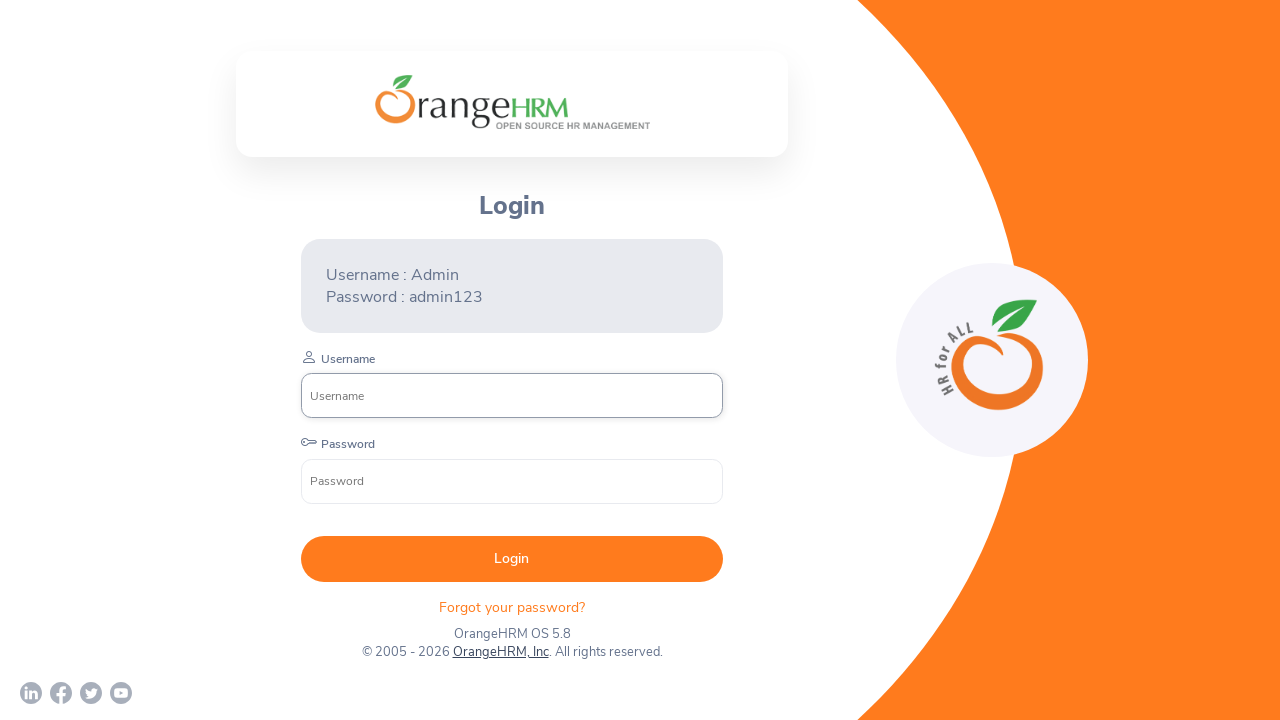